Tests checkbox functionality by checking the first checkbox and unchecking the second checkbox if it's already checked

Starting URL: https://the-internet.herokuapp.com/checkboxes

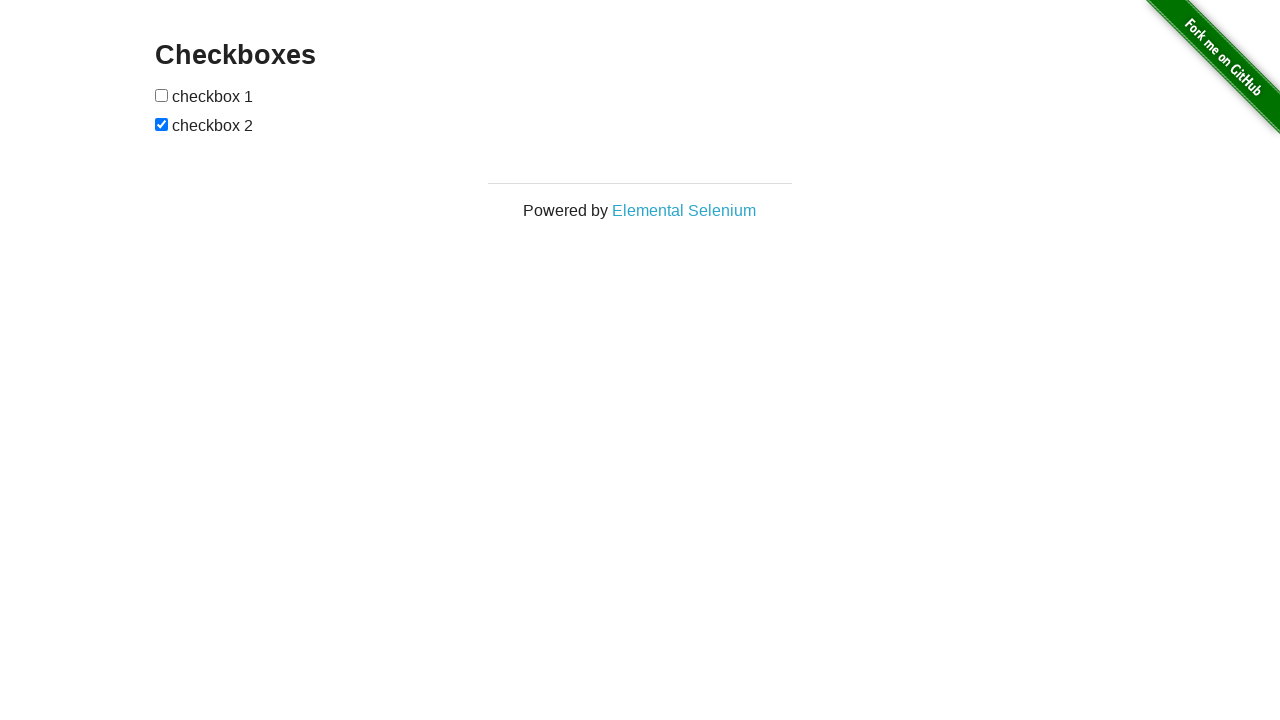

Located all checkboxes on the page
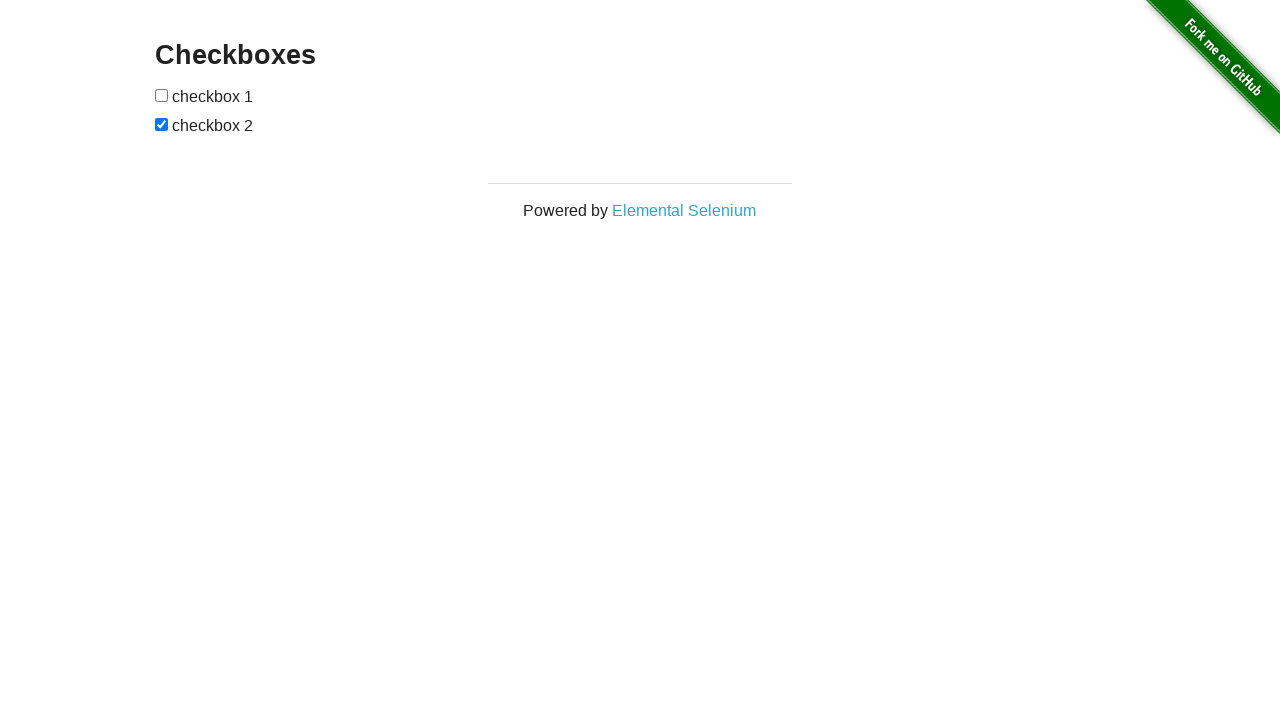

Checked the first checkbox at (162, 95) on input[type="checkbox"] >> nth=0
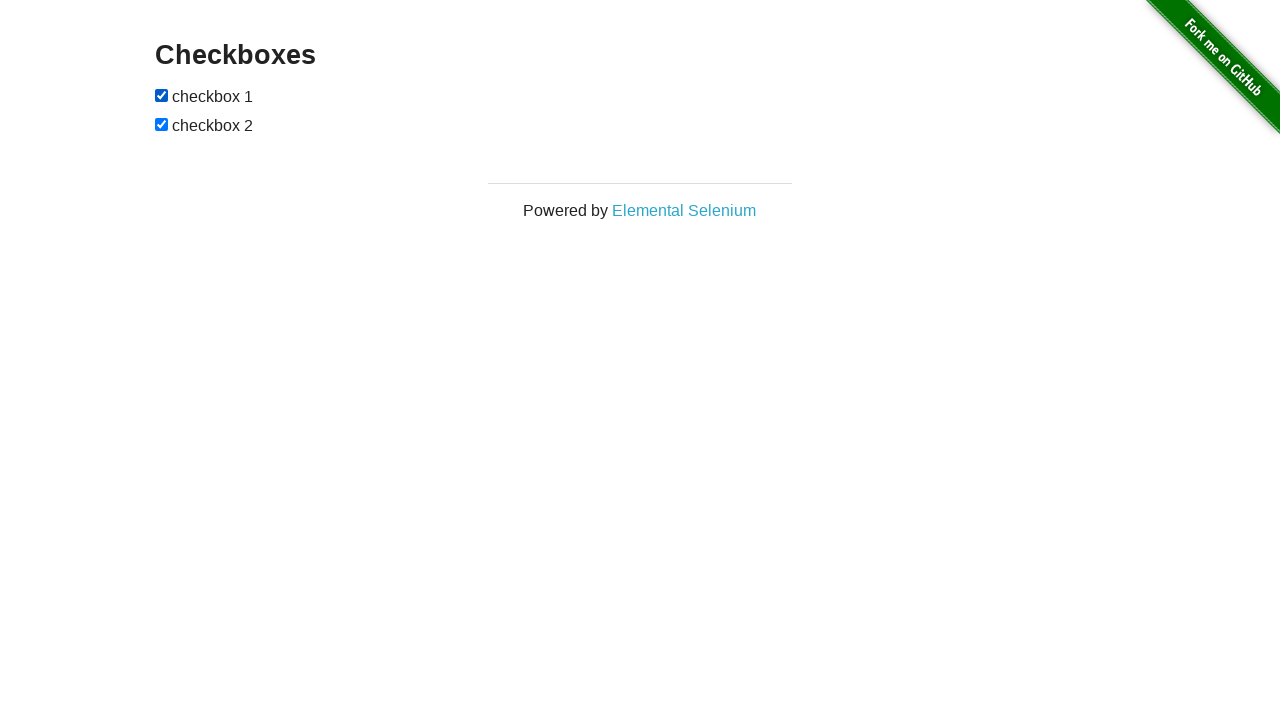

Unchecked the second checkbox at (162, 124) on input[type="checkbox"] >> nth=1
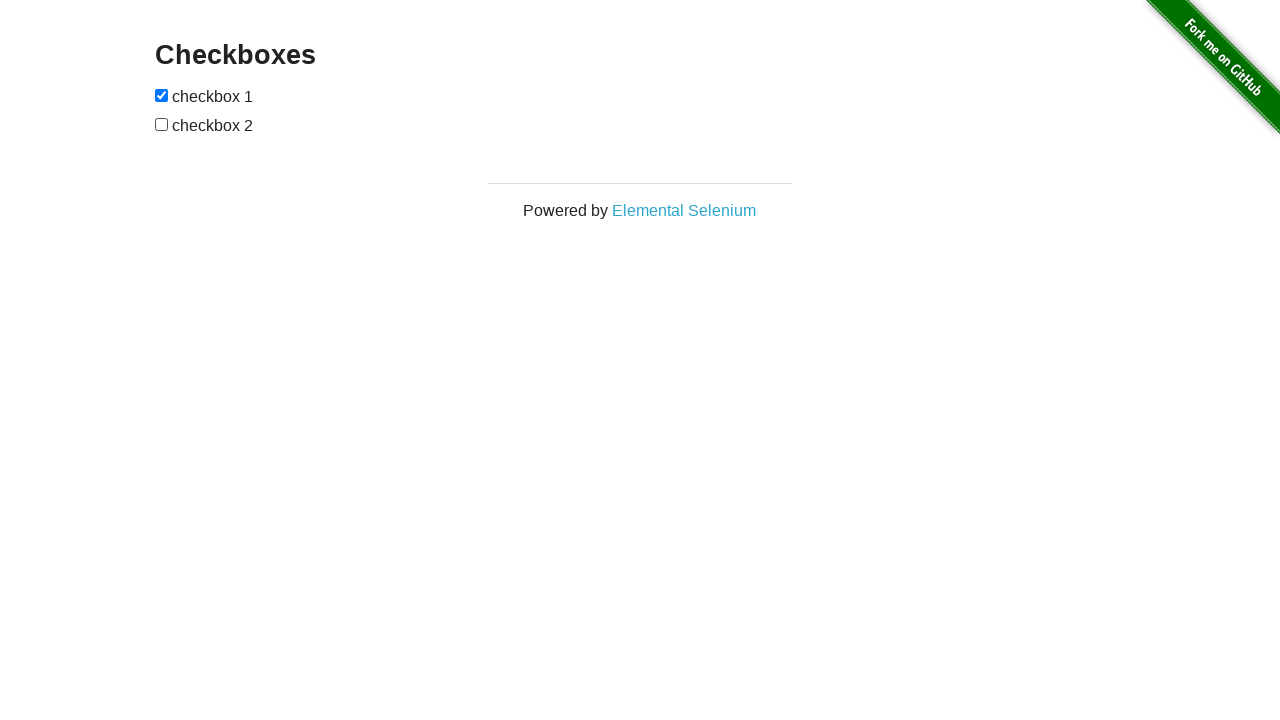

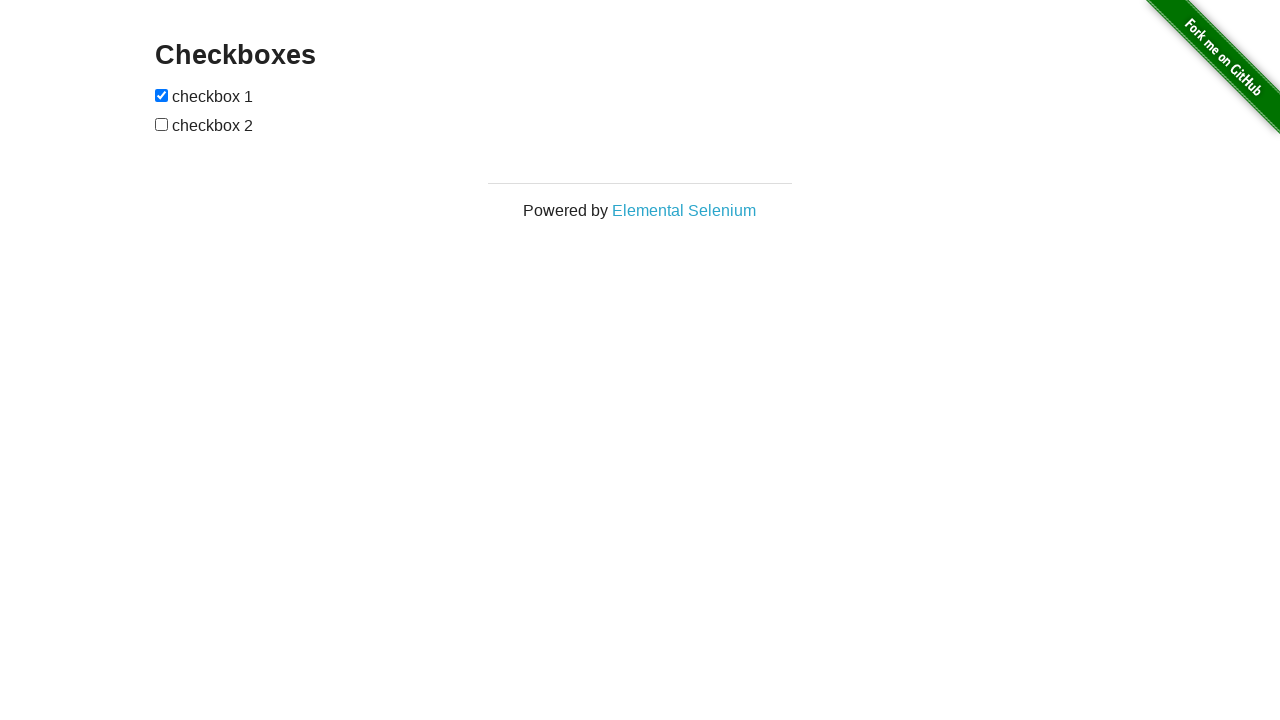